Tests location suggestion form with 255 character text

Starting URL: https://www.labirint.ru

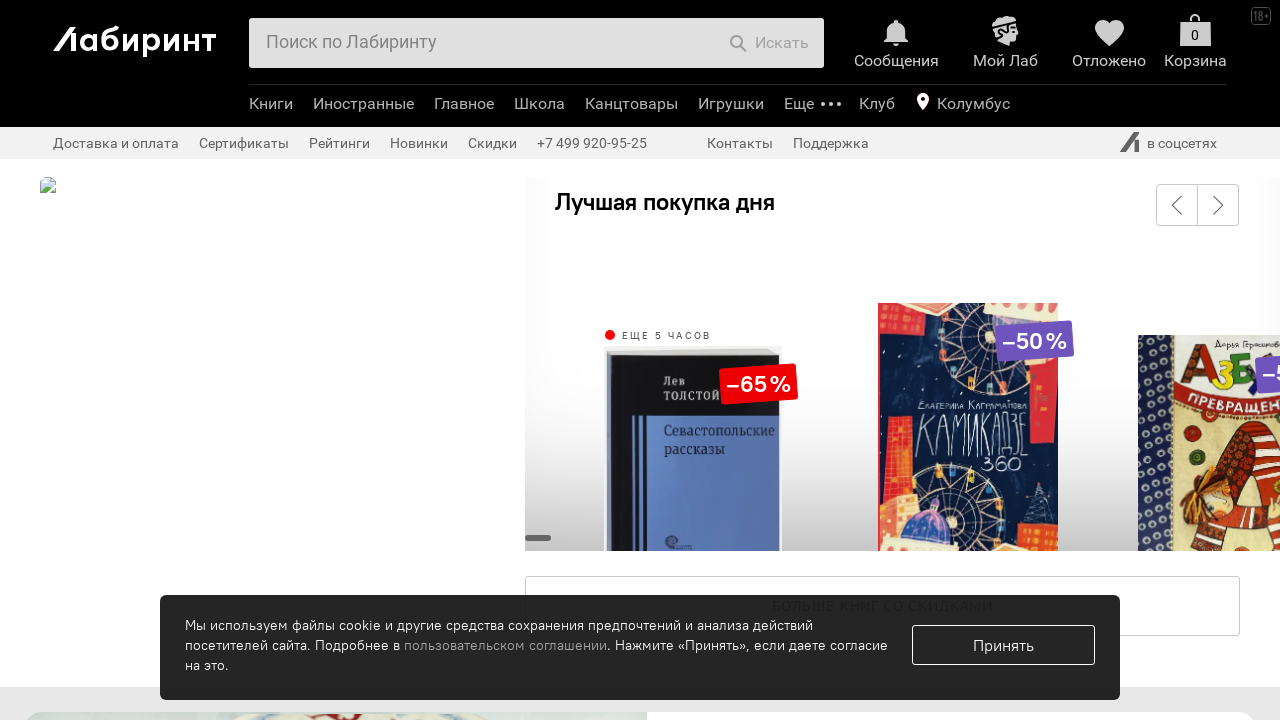

Clicked location button at (973, 104) on .region-location-icon-txt
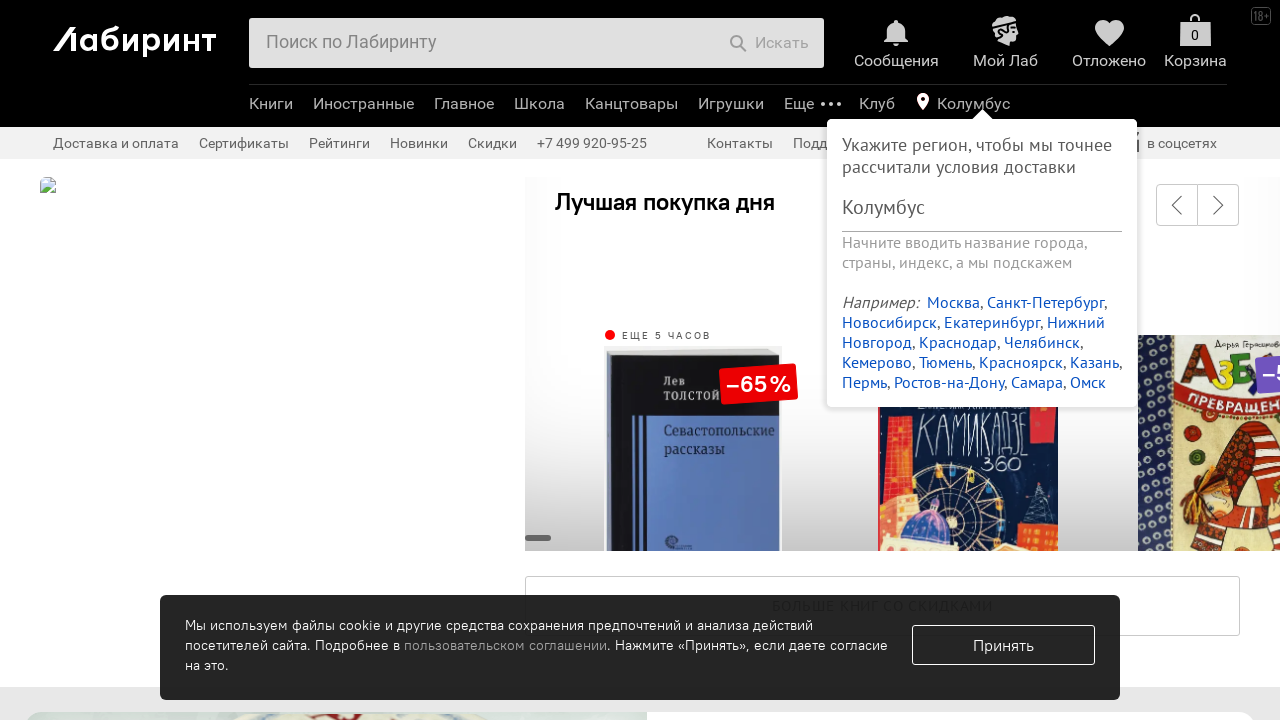

Filled location field with 255 character text on #region-post
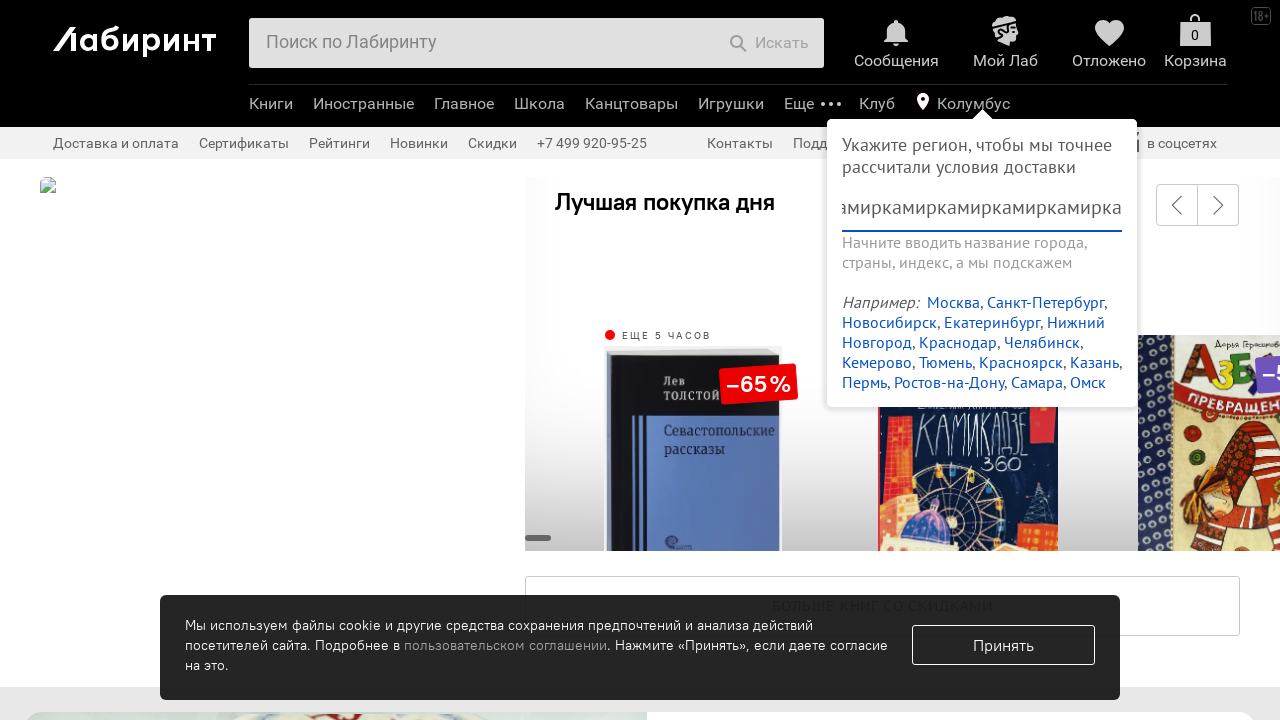

Submitted location suggestion form by pressing Enter on #region-post
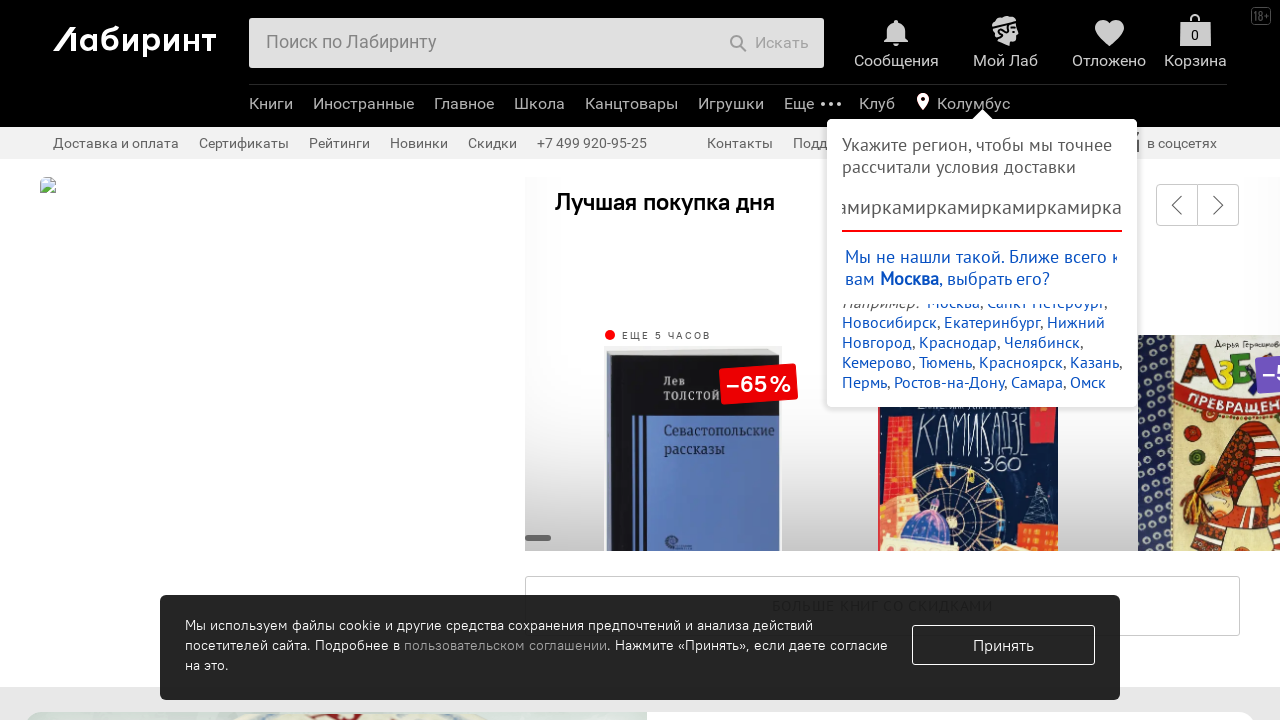

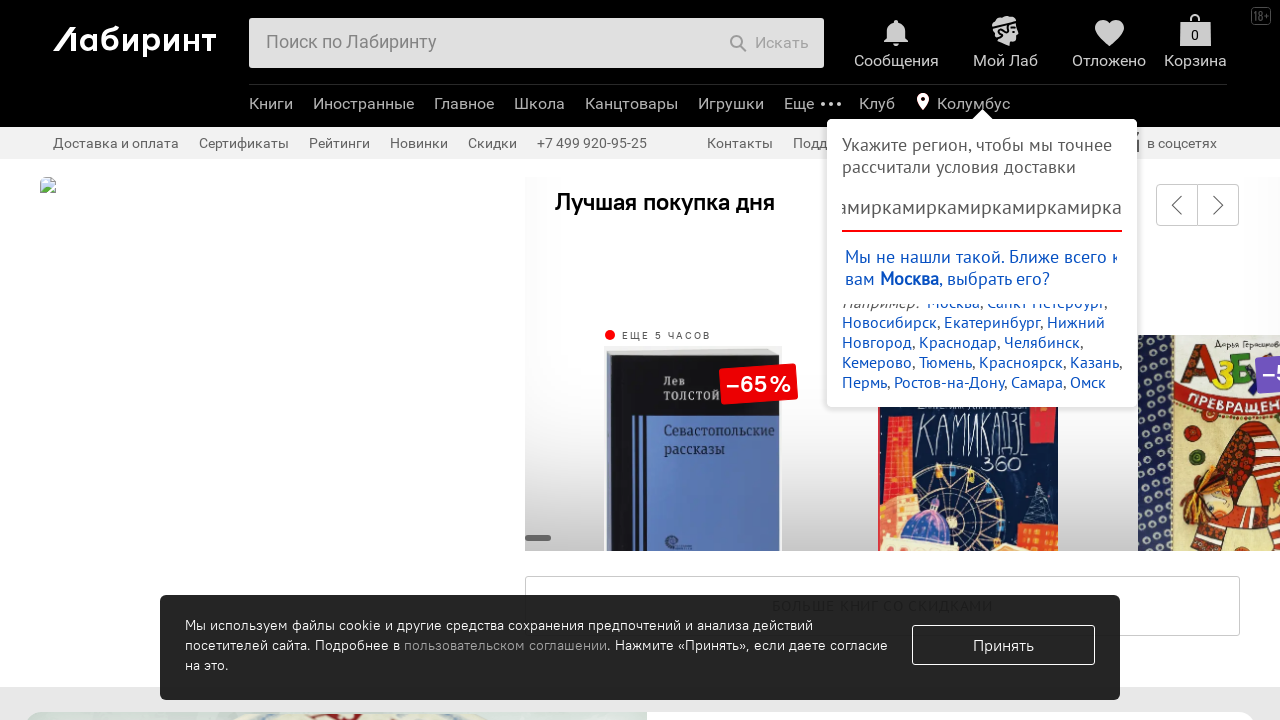